Scrolls to the promotional goods widget and verifies its presence on the catalog page.

Starting URL: http://intershop5.skillbox.ru/product-category/catalog/

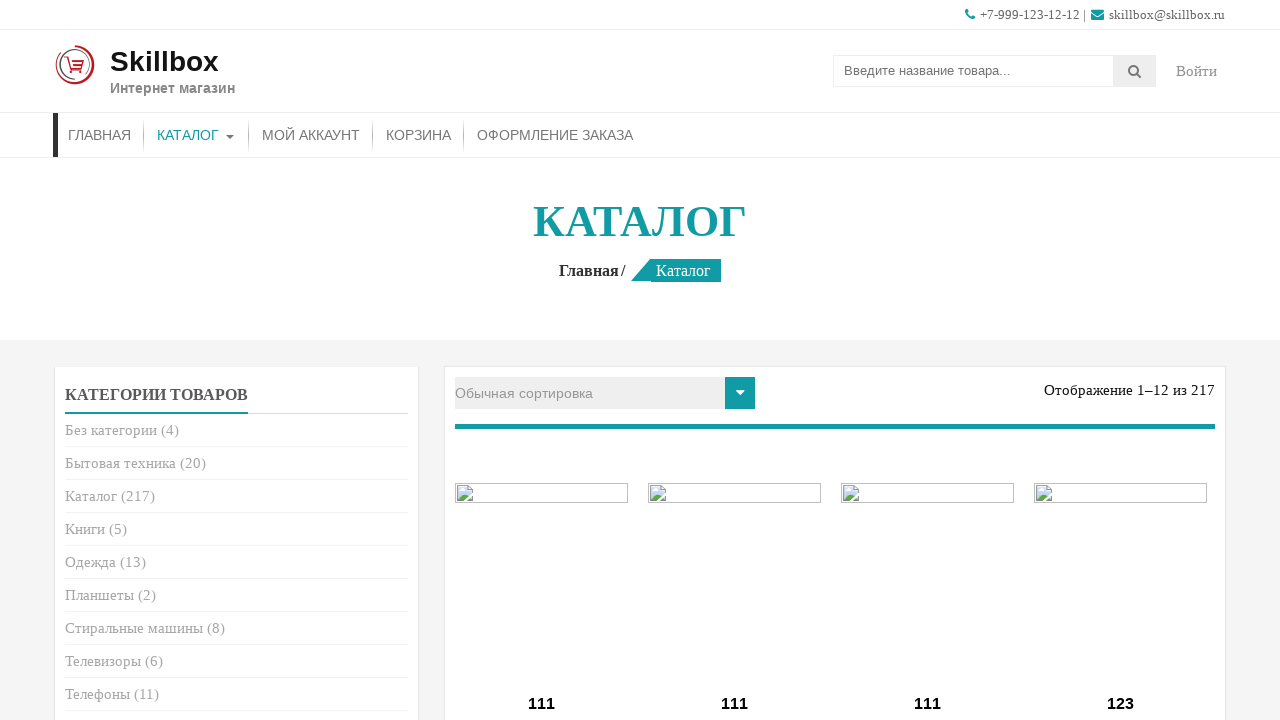

Scrolled to promotional goods widget
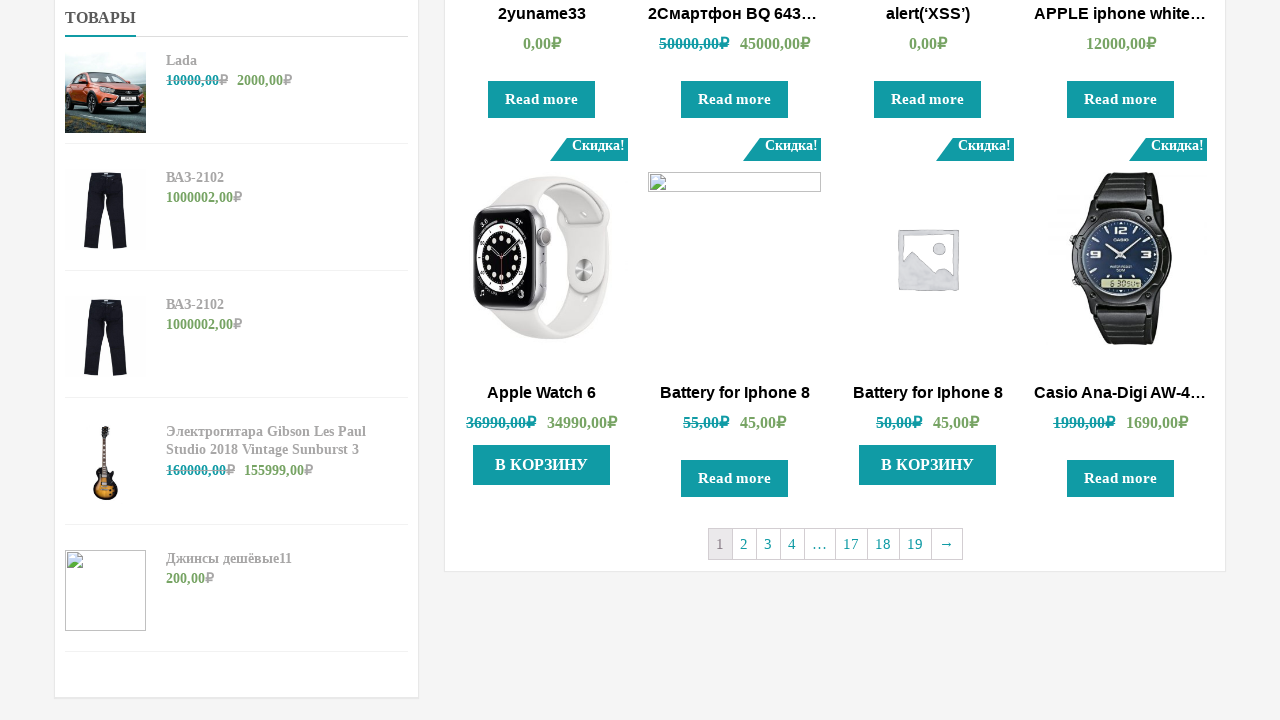

Promotional goods widget product list is visible
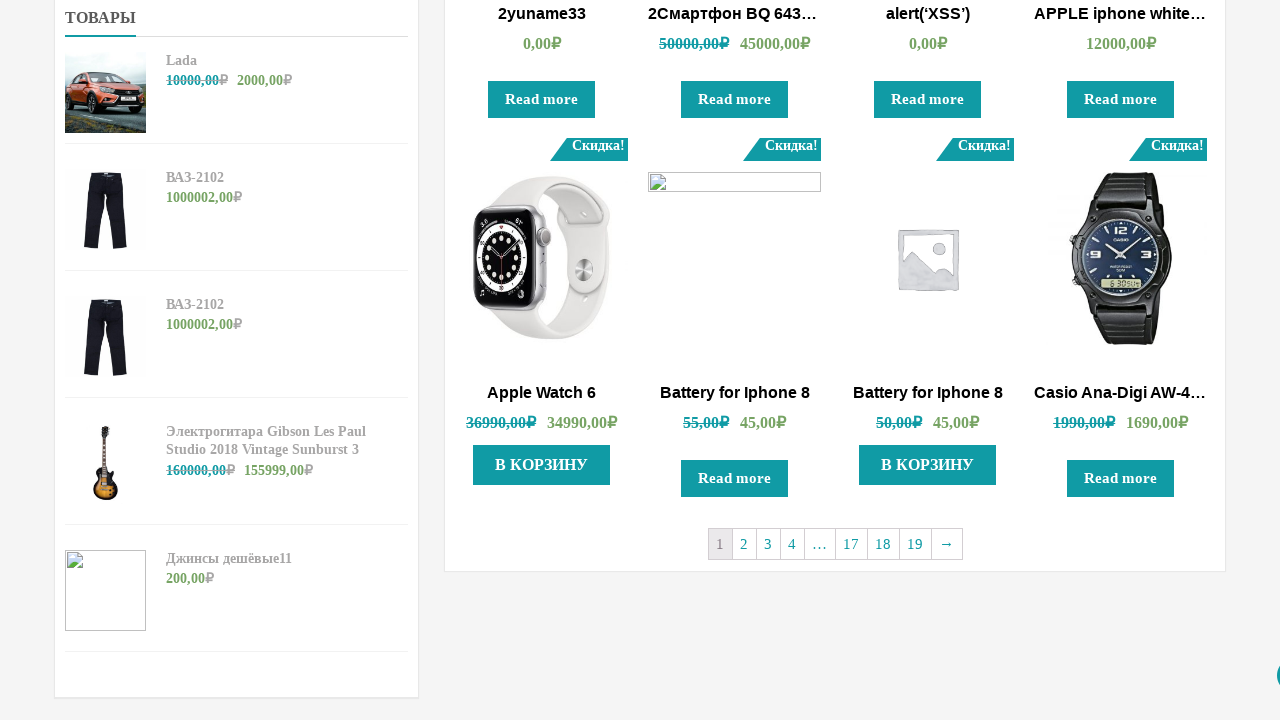

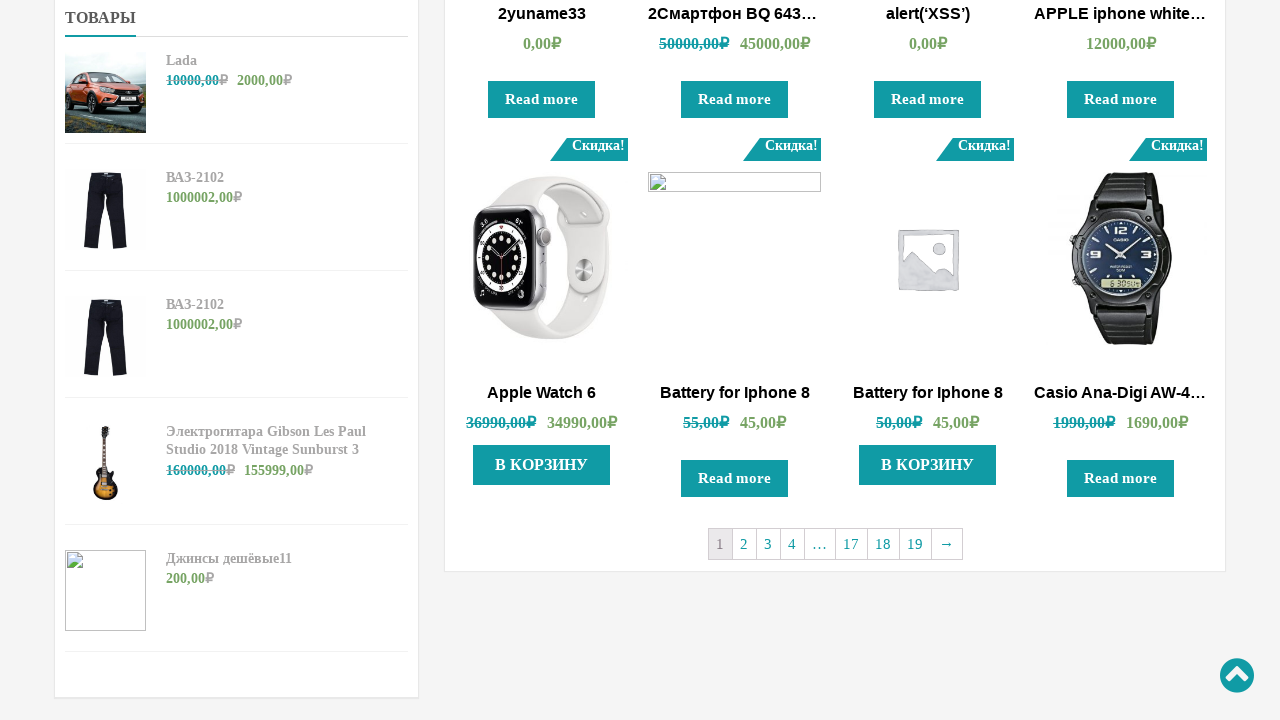